Fills out a Selenium practice form with personal information including first name, last name, gender, experience, date, profession, tools, and continent selection, then submits the form.

Starting URL: https://www.techlistic.com/p/selenium-practice-form.html

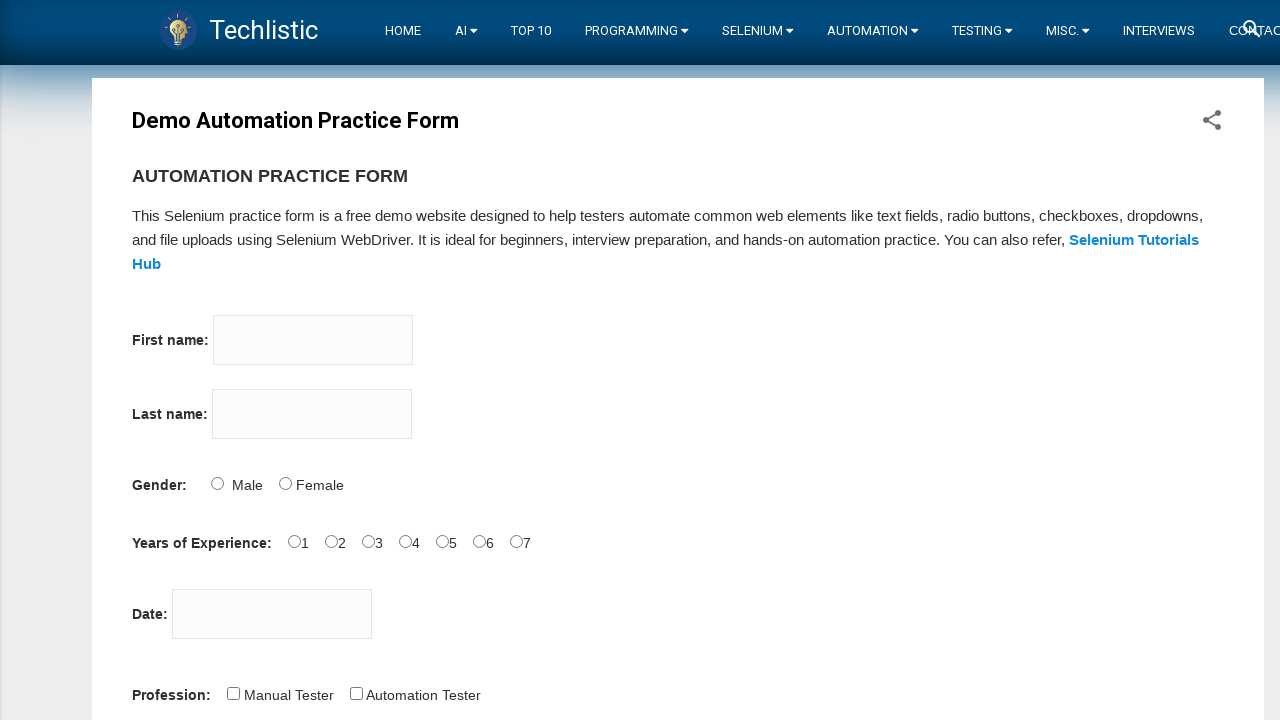

Filled first name with 'Michael' on input[name='firstname']
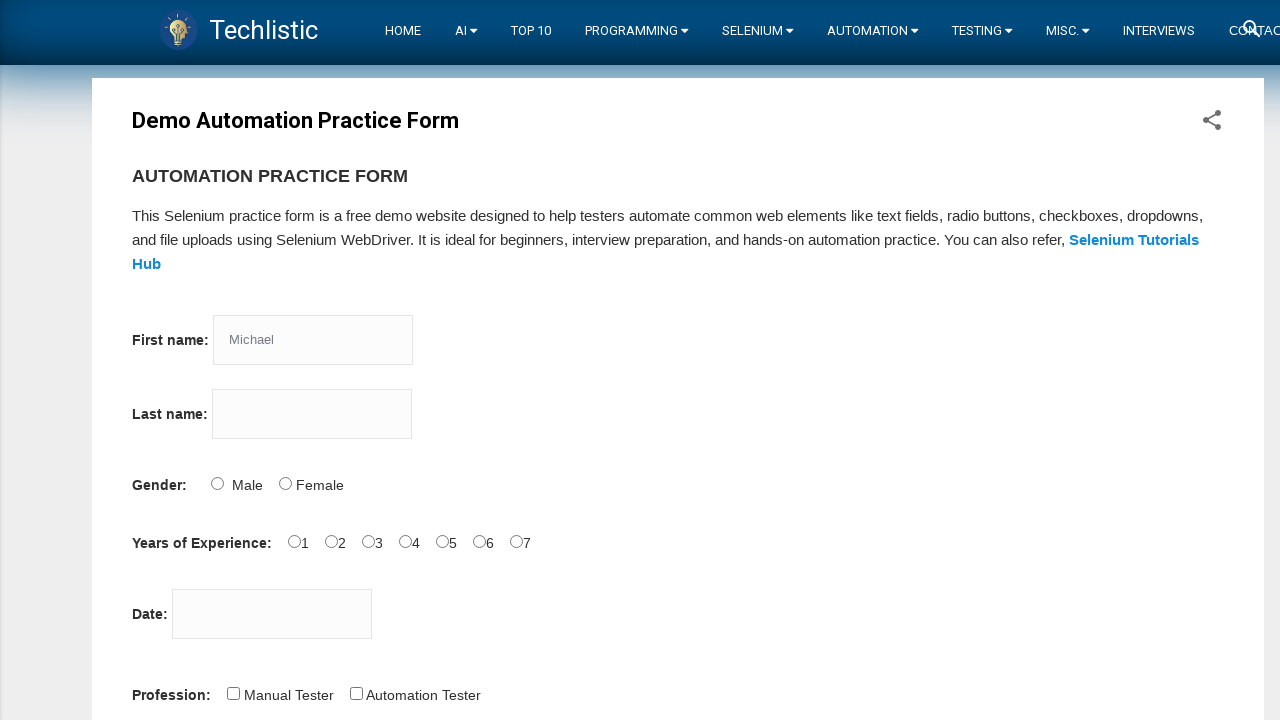

Filled last name with 'Thompson' on input[name='lastname']
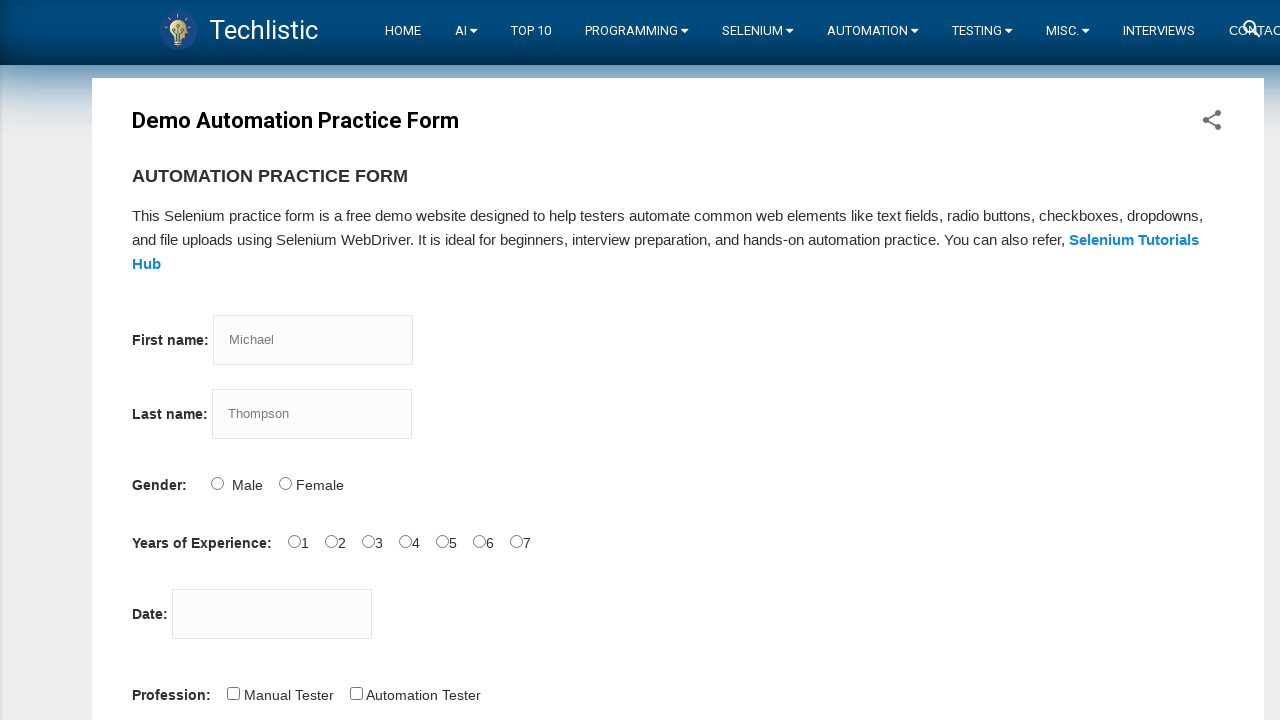

Selected gender as Male at (217, 483) on #sex-0
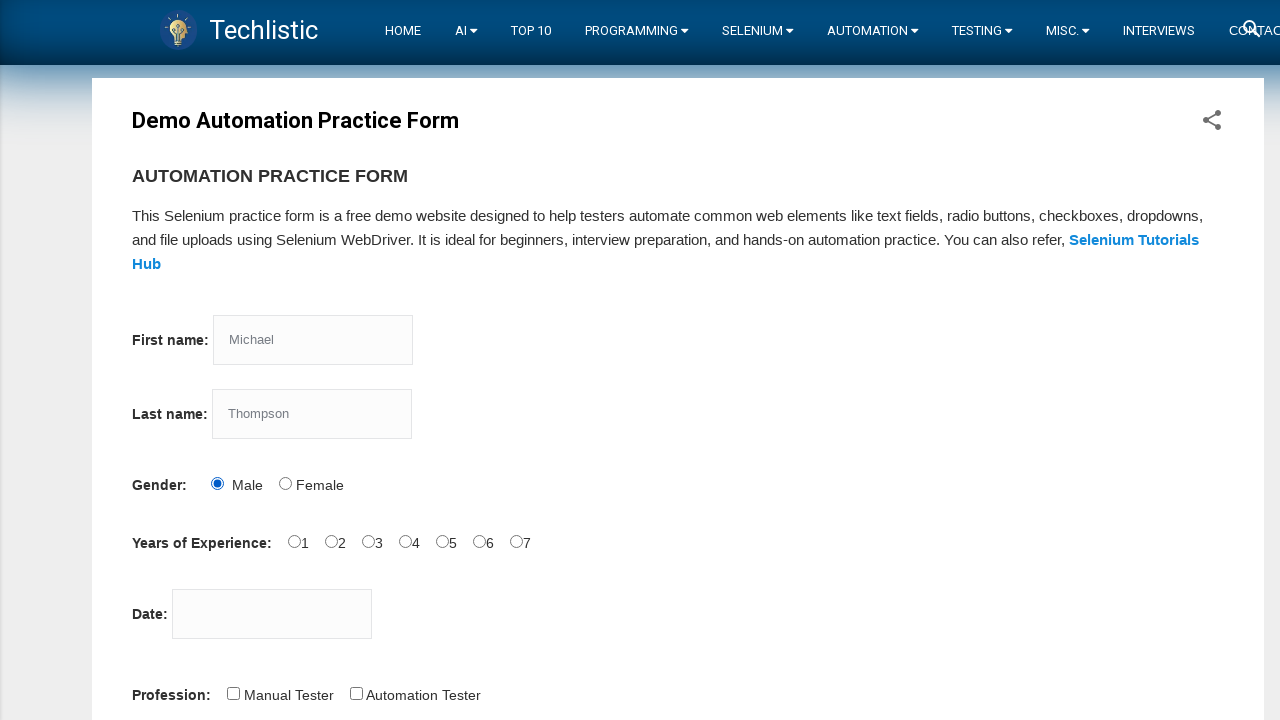

Selected years of experience at (294, 541) on #exp-0
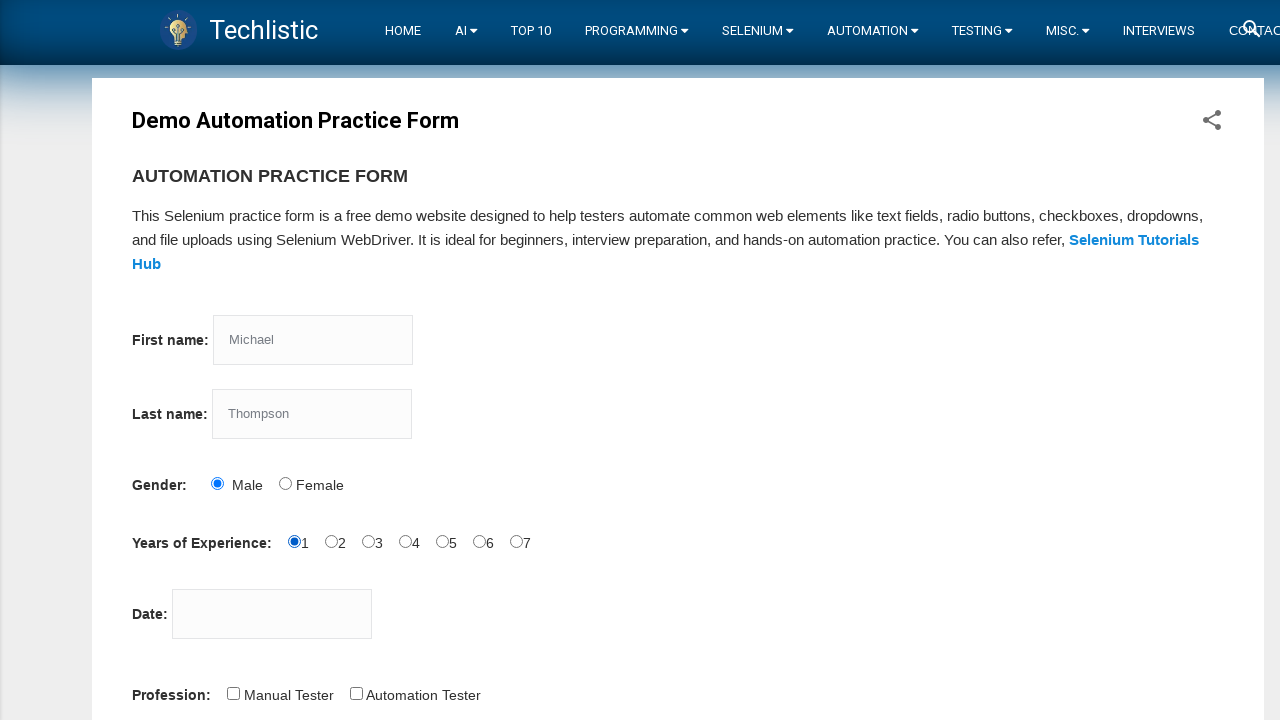

Filled date field with '15-03-2025' on #datepicker
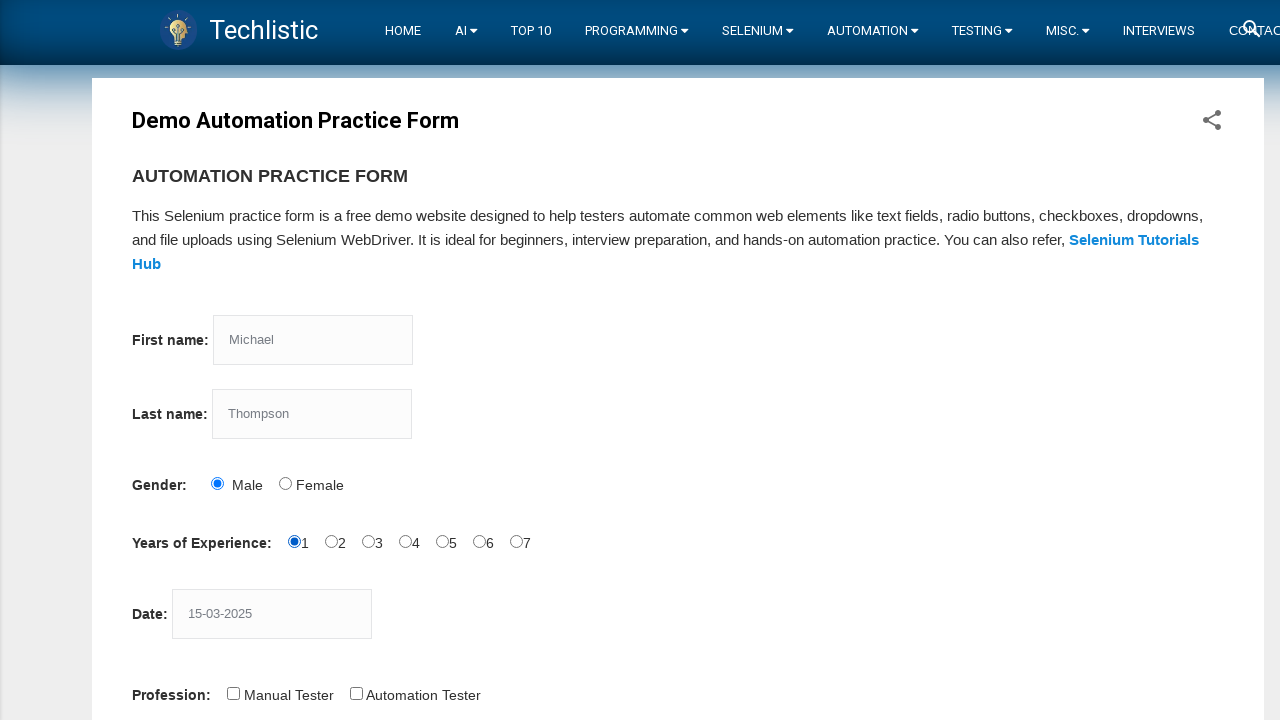

Selected profession as Automation Tester at (356, 693) on #profession-1
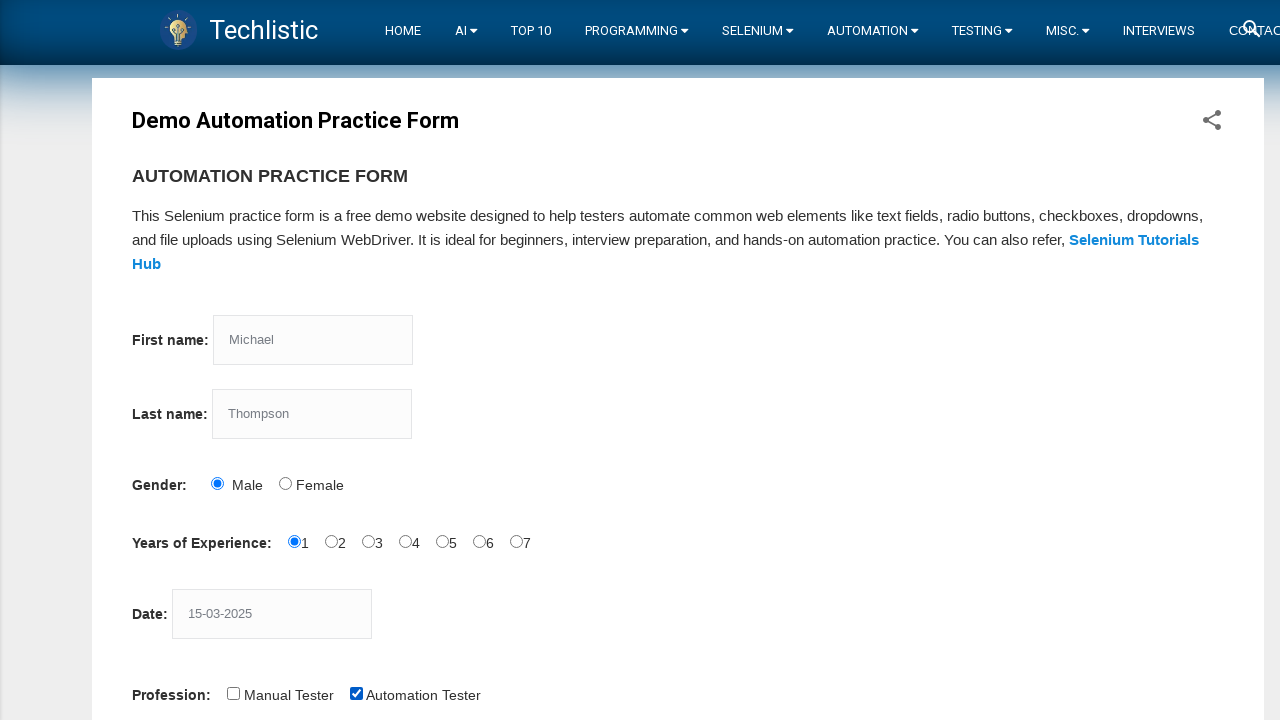

Selected automation tool as Selenium IDE at (446, 360) on #tool-2
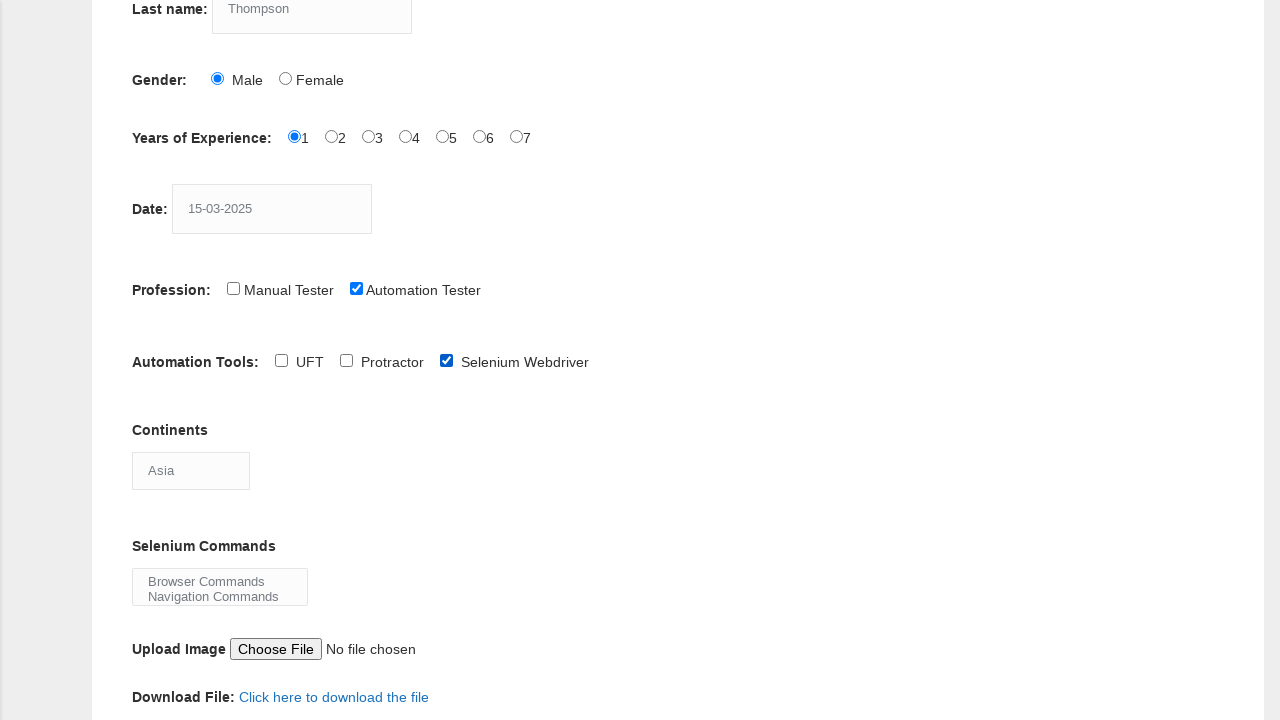

Clicked on continents dropdown at (191, 470) on select#continents
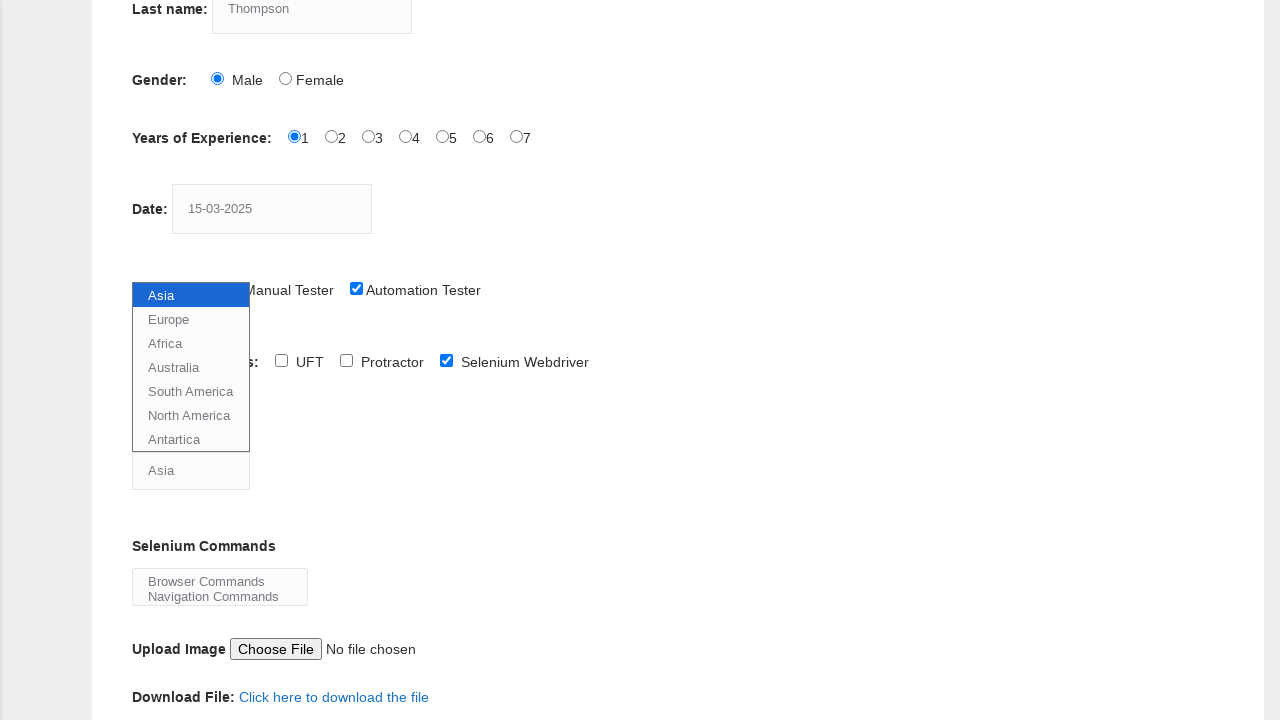

Selected 'Asia' from continents dropdown on select#continents
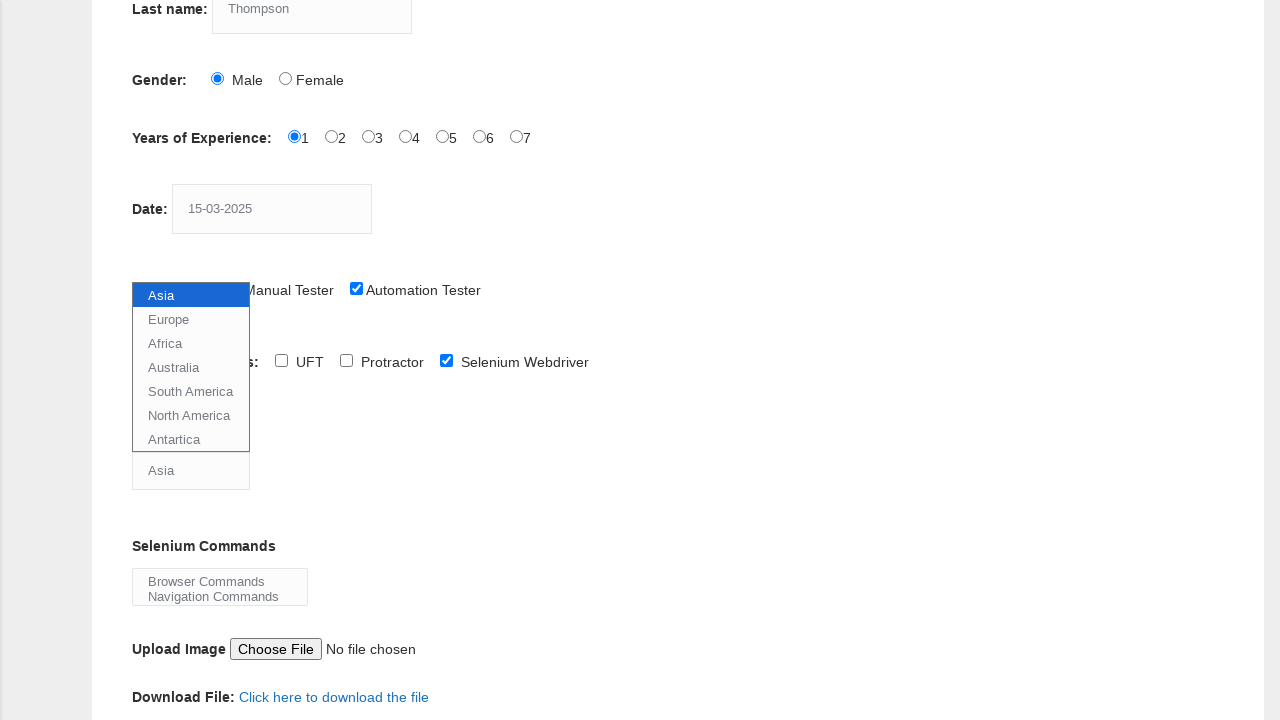

Clicked submit button to submit the form at (157, 360) on button#submit
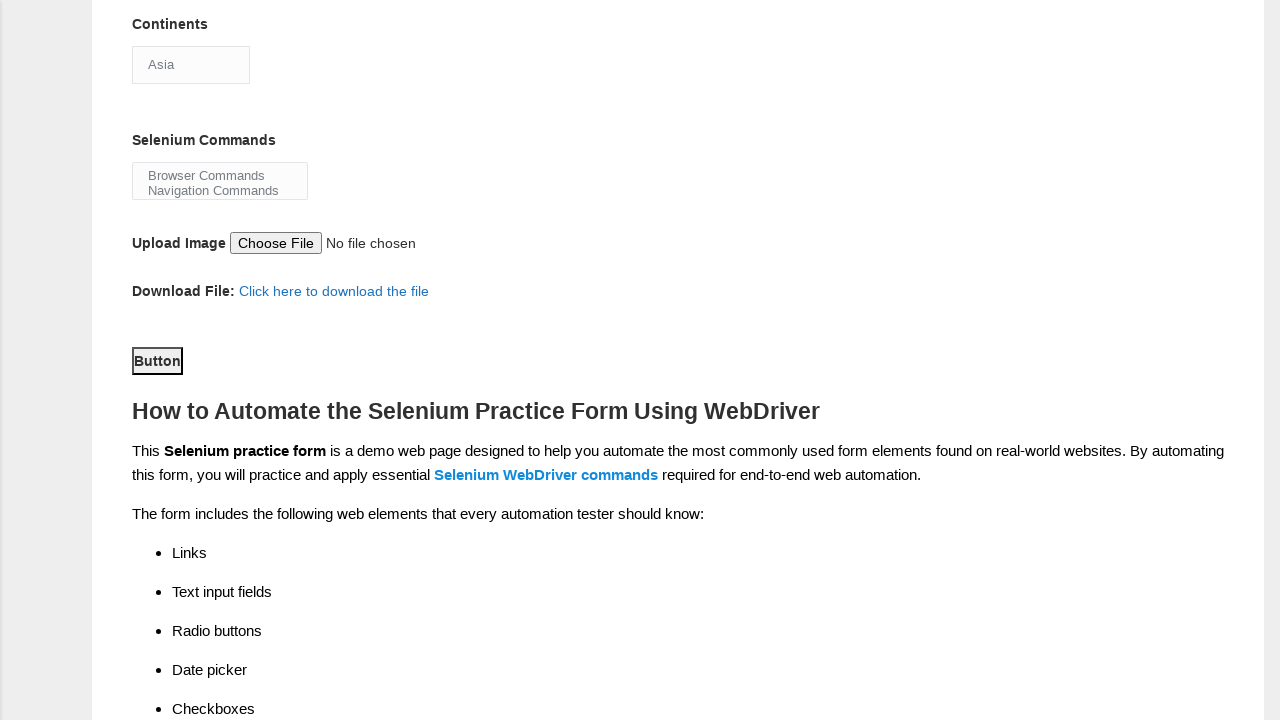

Waited for form submission to complete
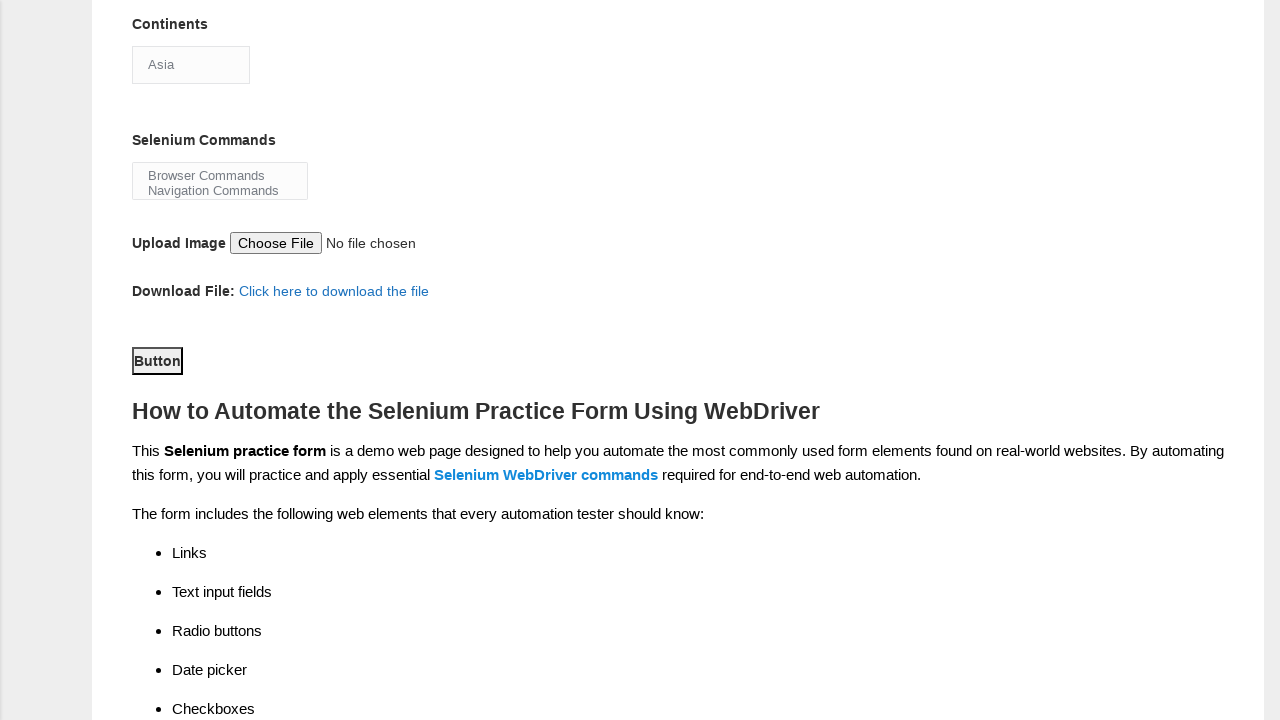

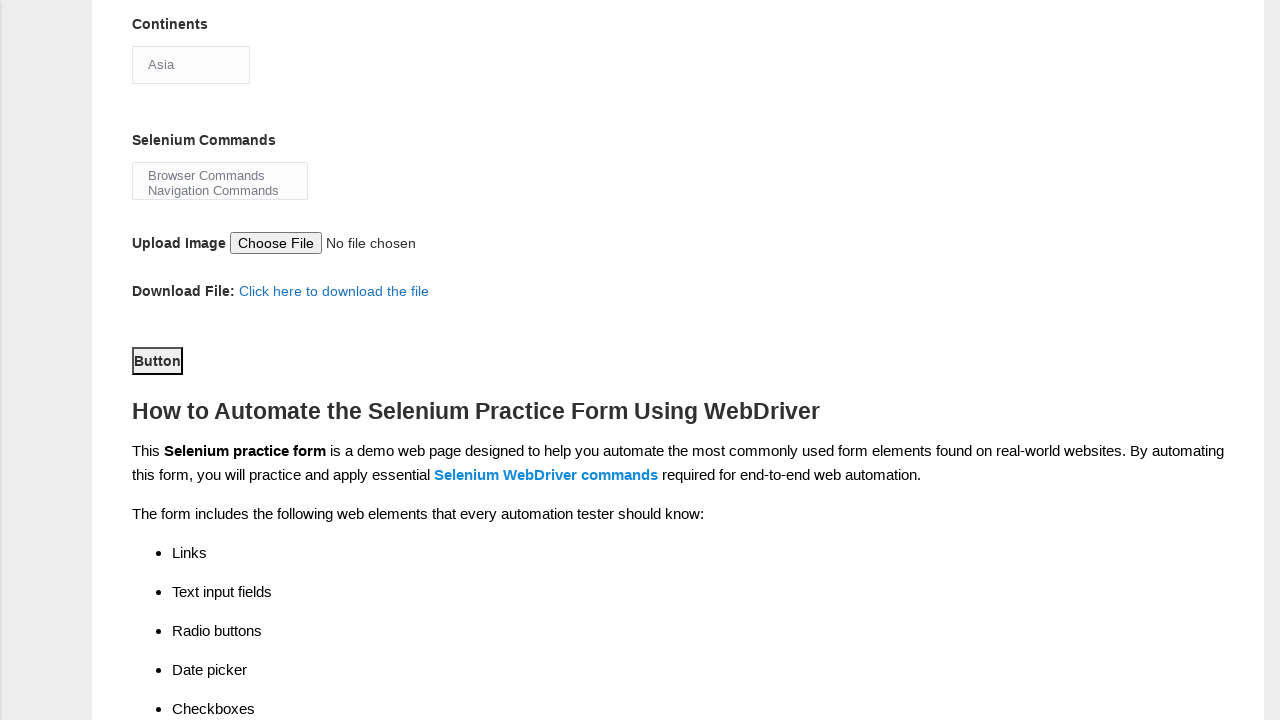